Tests that edits are cancelled when pressing Escape during editing.

Starting URL: https://demo.playwright.dev/todomvc

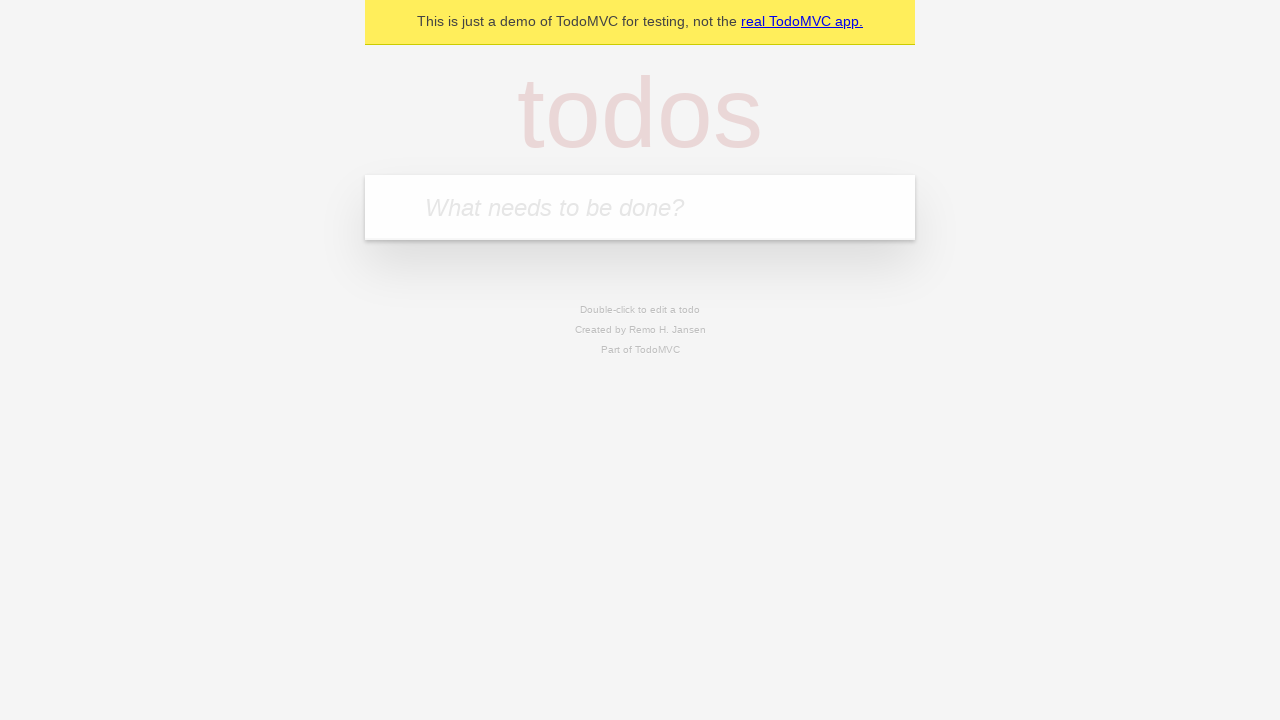

Located the 'What needs to be done?' input field
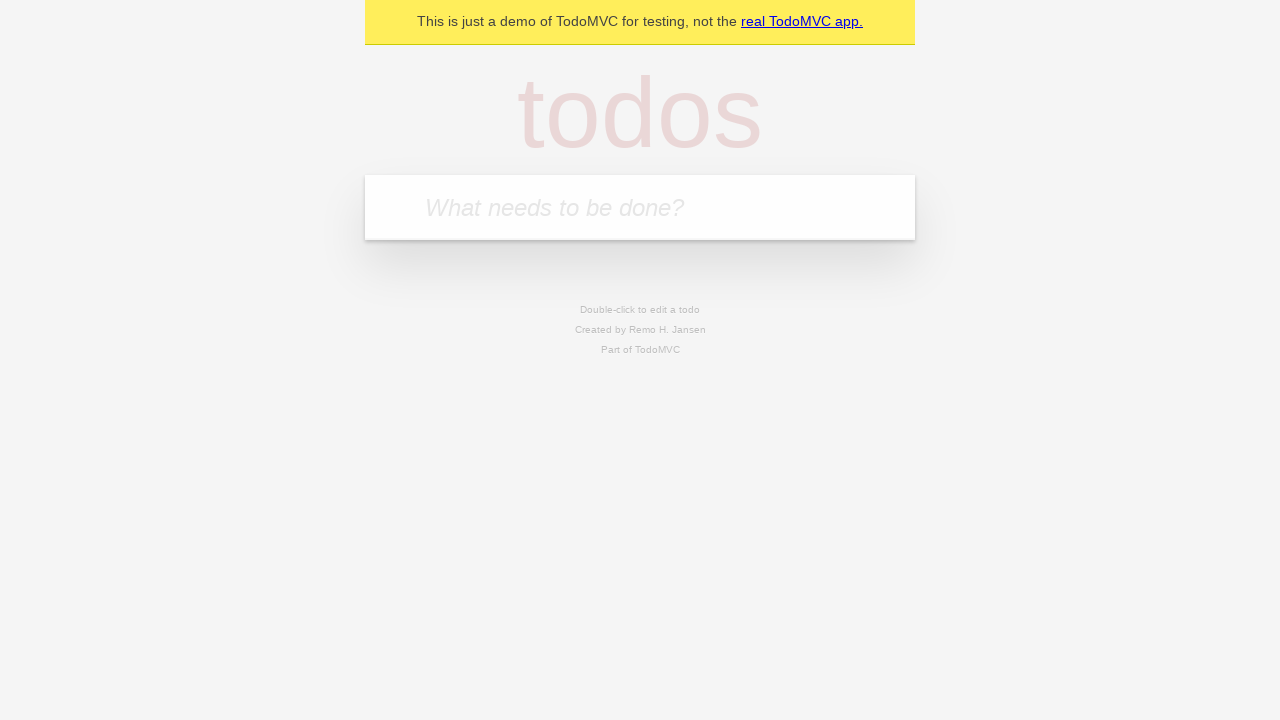

Filled new todo input with 'buy some cheese' on internal:attr=[placeholder="What needs to be done?"i]
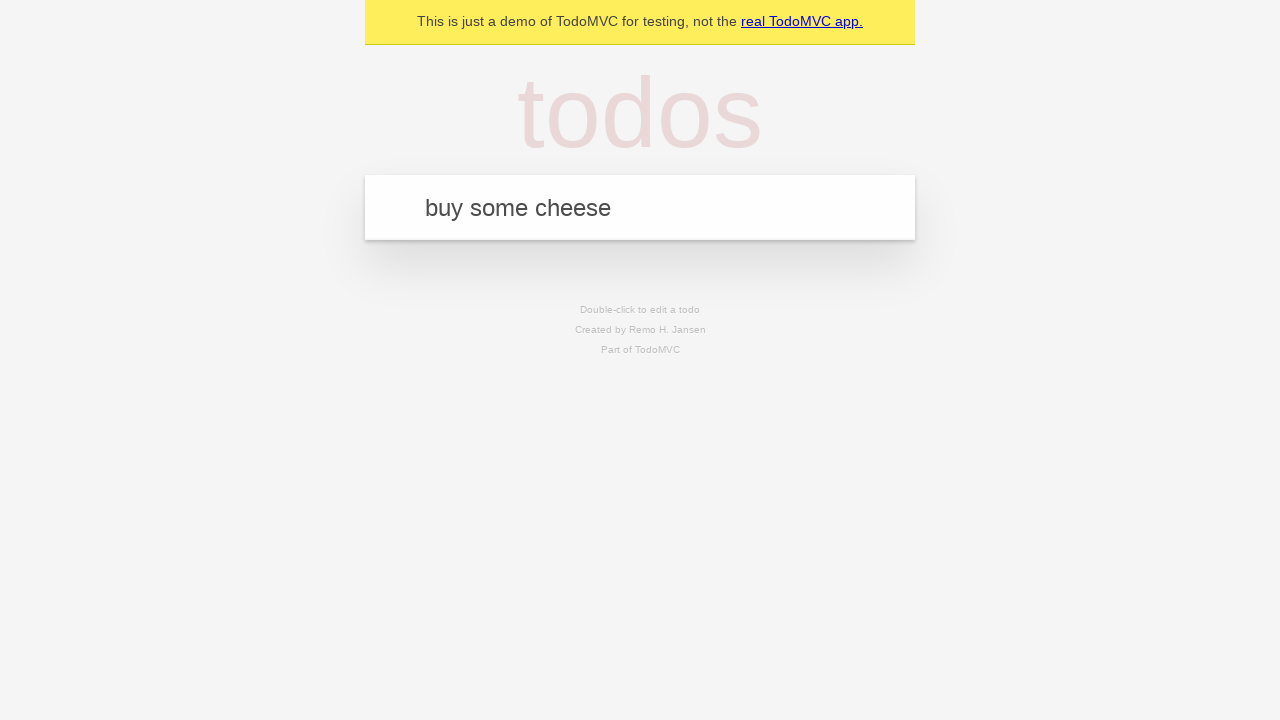

Pressed Enter to create todo 'buy some cheese' on internal:attr=[placeholder="What needs to be done?"i]
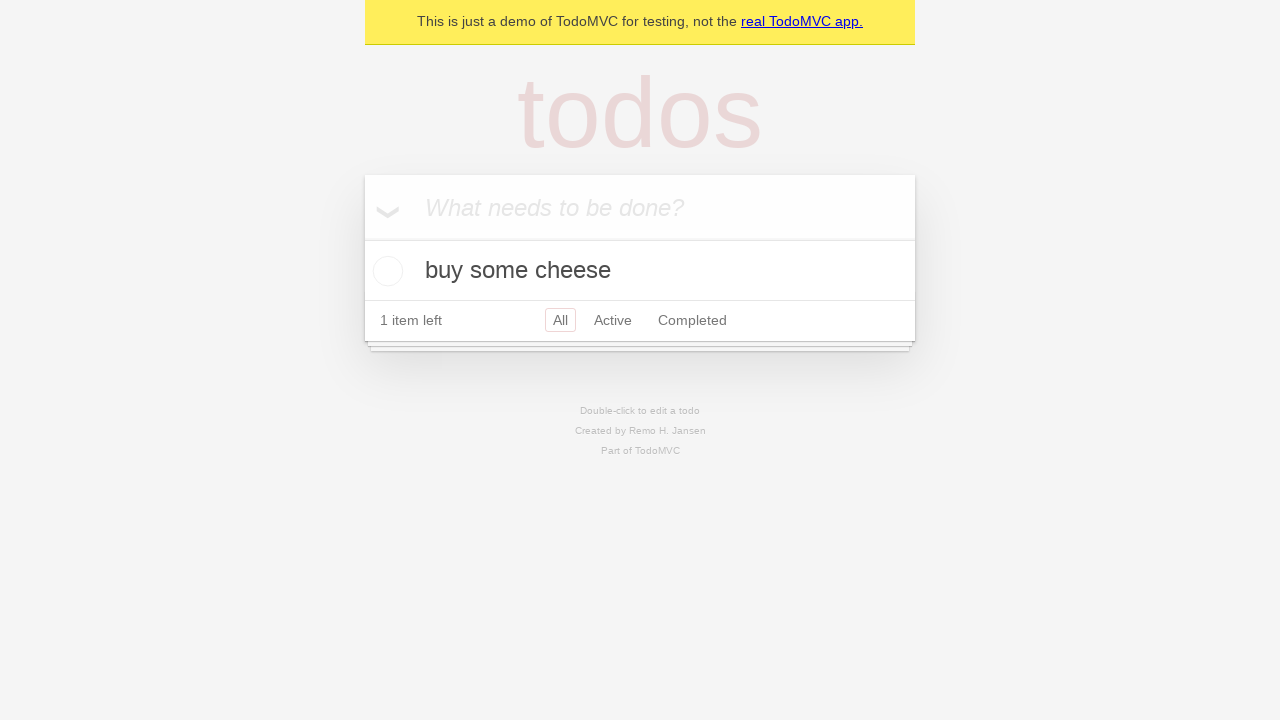

Filled new todo input with 'feed the cat' on internal:attr=[placeholder="What needs to be done?"i]
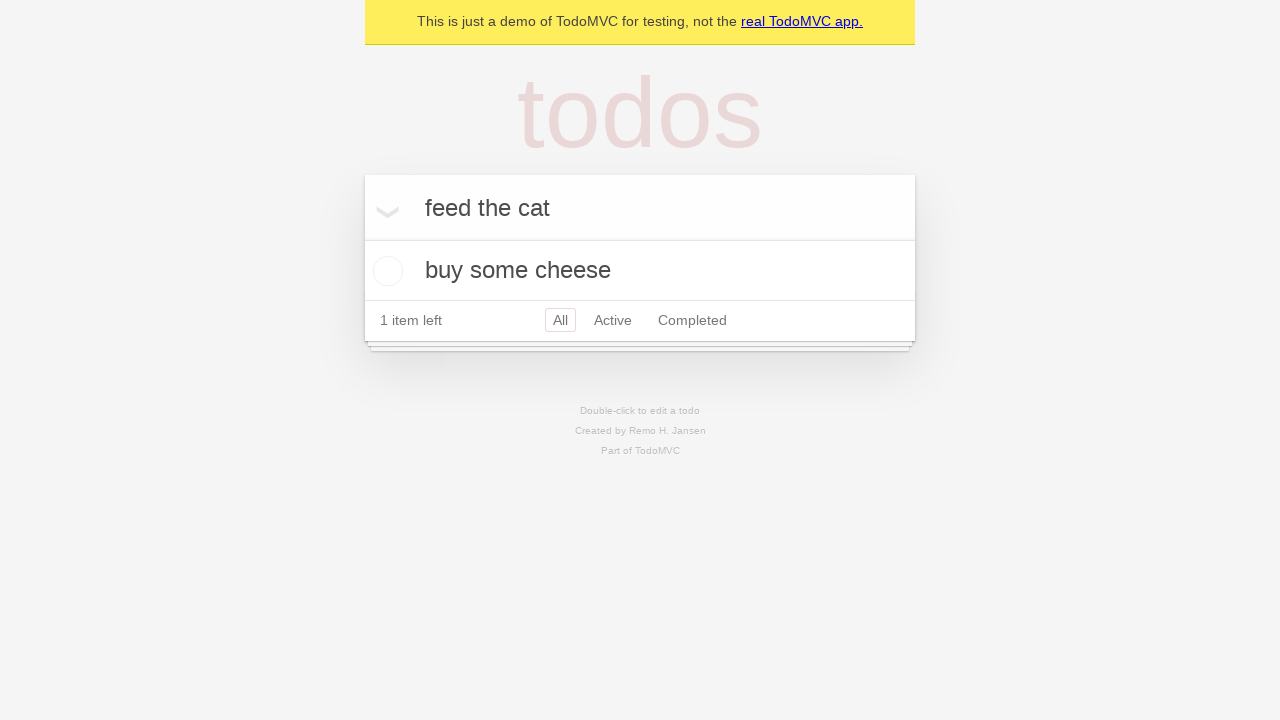

Pressed Enter to create todo 'feed the cat' on internal:attr=[placeholder="What needs to be done?"i]
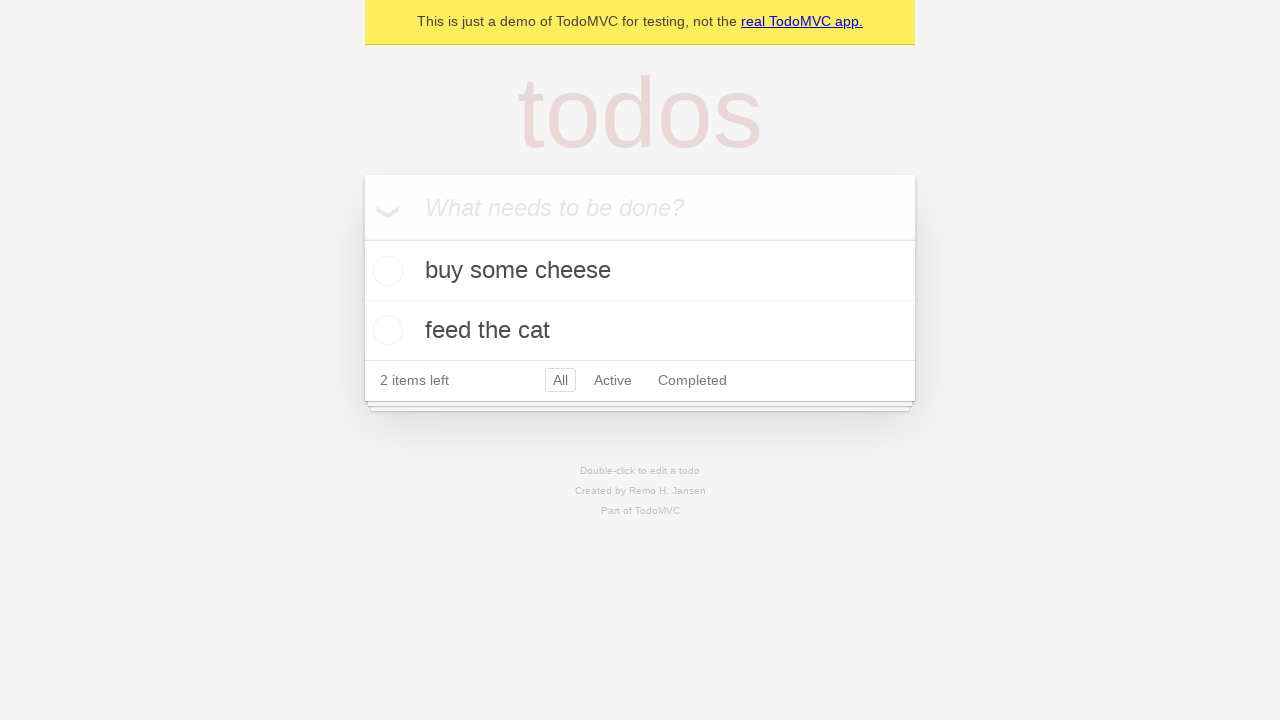

Filled new todo input with 'book a doctors appointment' on internal:attr=[placeholder="What needs to be done?"i]
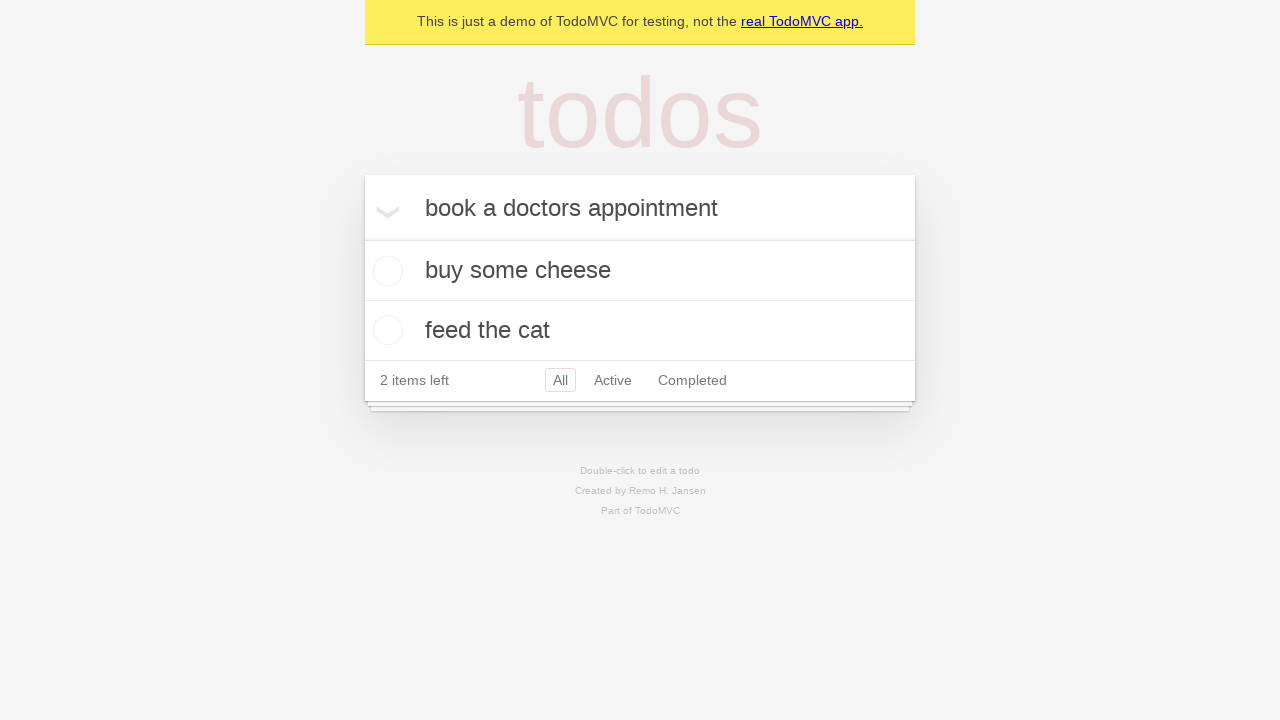

Pressed Enter to create todo 'book a doctors appointment' on internal:attr=[placeholder="What needs to be done?"i]
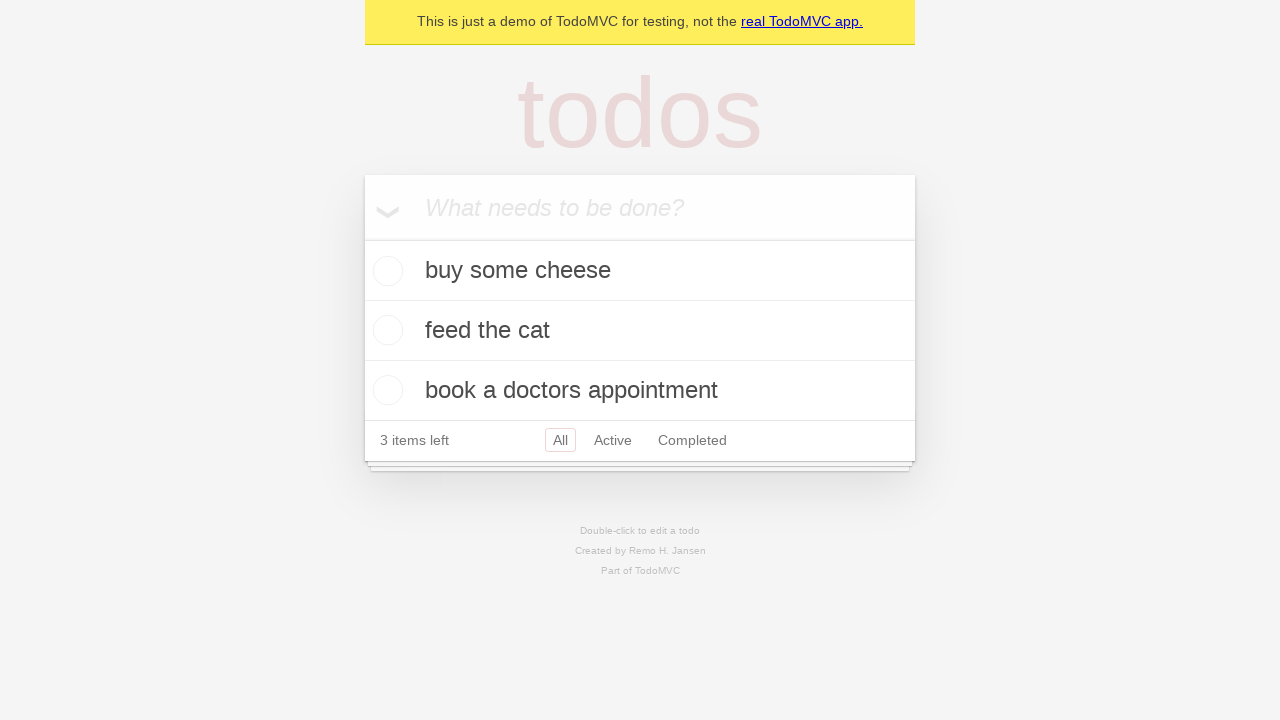

Waited for all 3 todos to appear
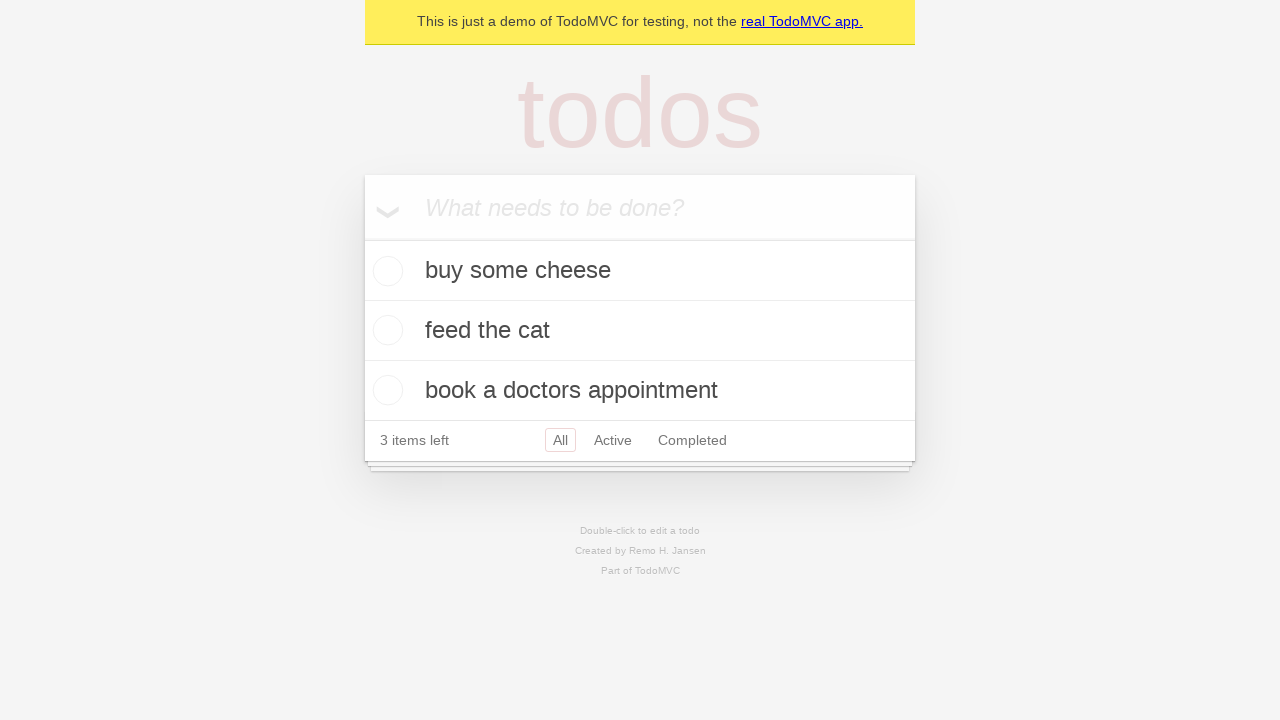

Located the second todo item
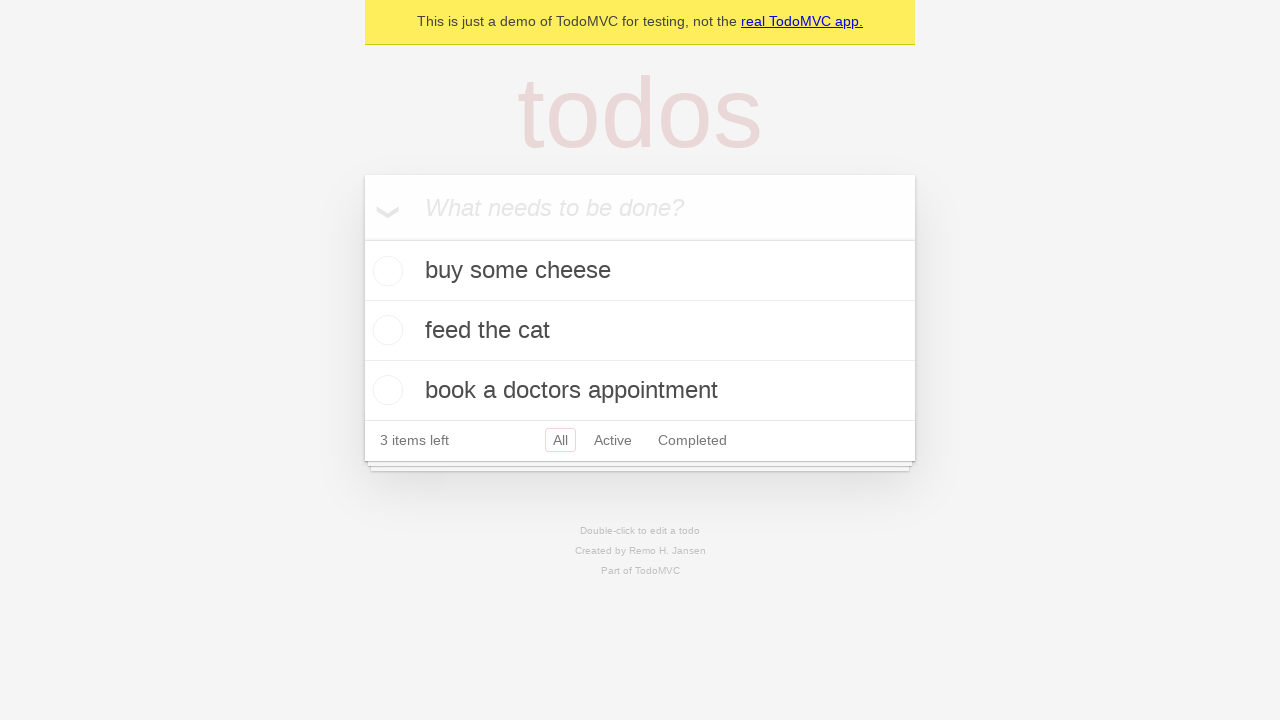

Double-clicked second todo to enter edit mode at (640, 331) on [data-testid='todo-item'] >> nth=1
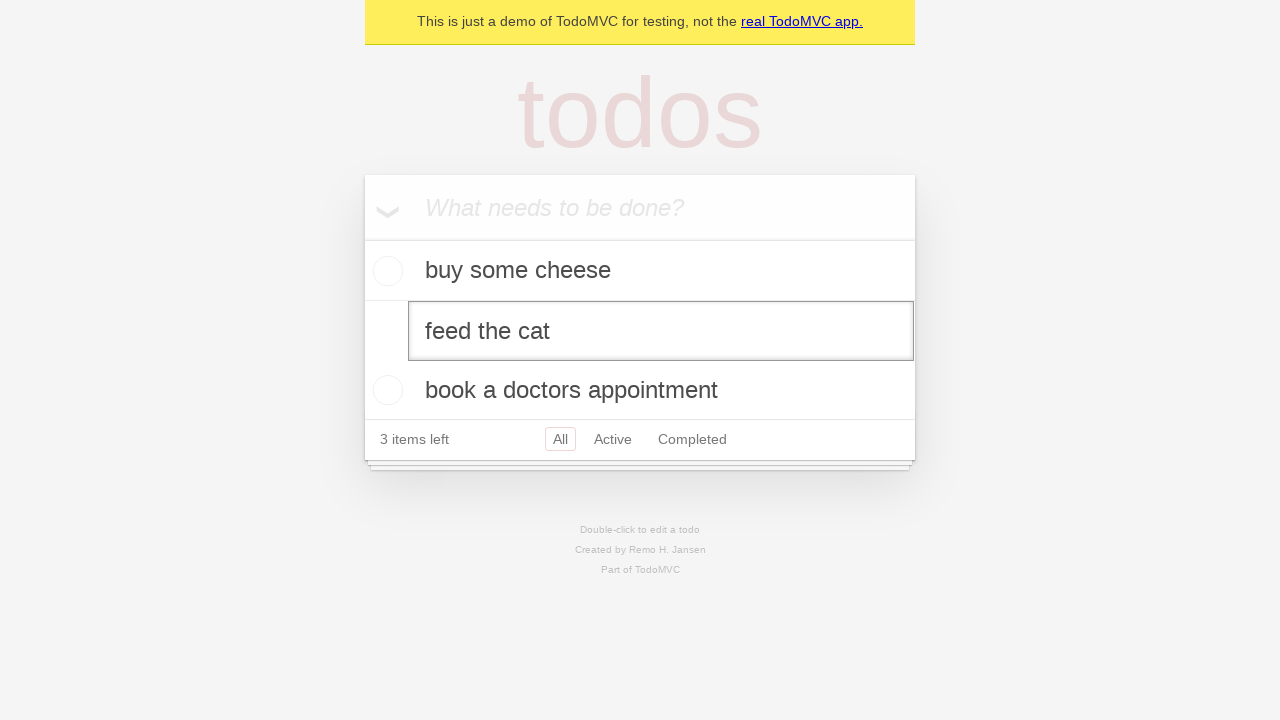

Changed todo text to 'buy some sausages' on [data-testid='todo-item'] >> nth=1 >> internal:role=textbox[name="Edit"i]
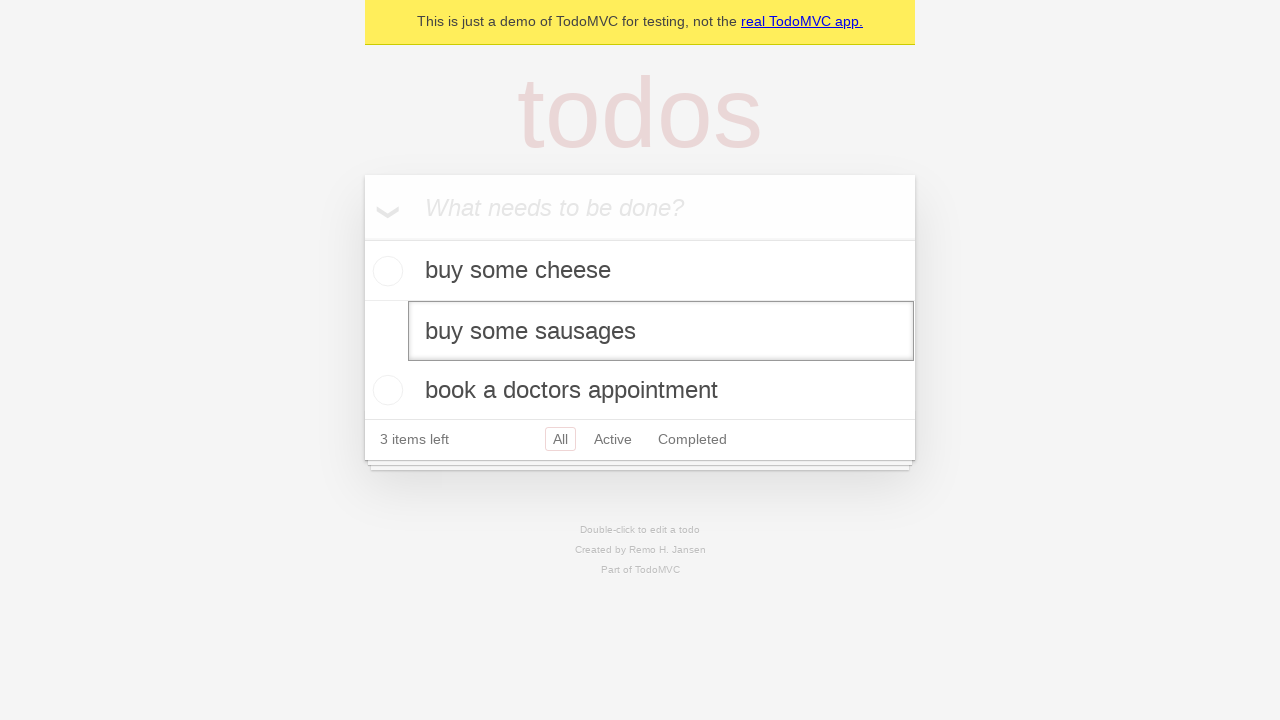

Pressed Escape to cancel the edit on [data-testid='todo-item'] >> nth=1 >> internal:role=textbox[name="Edit"i]
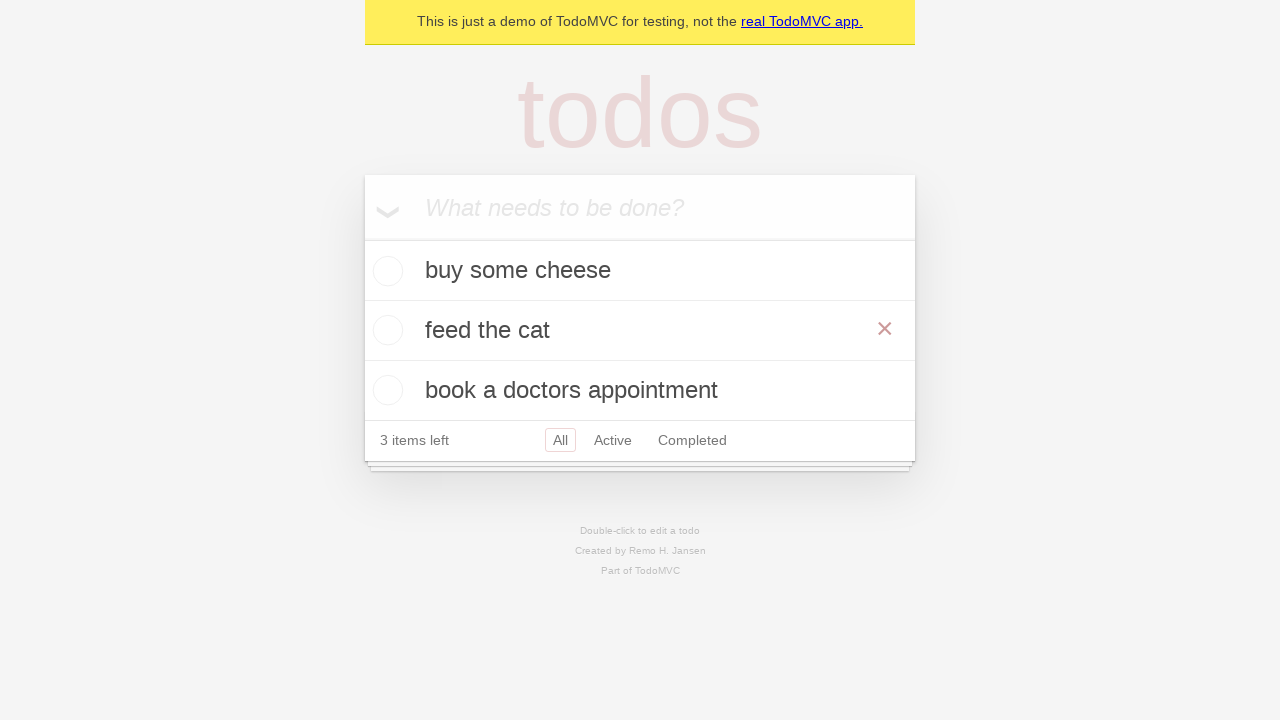

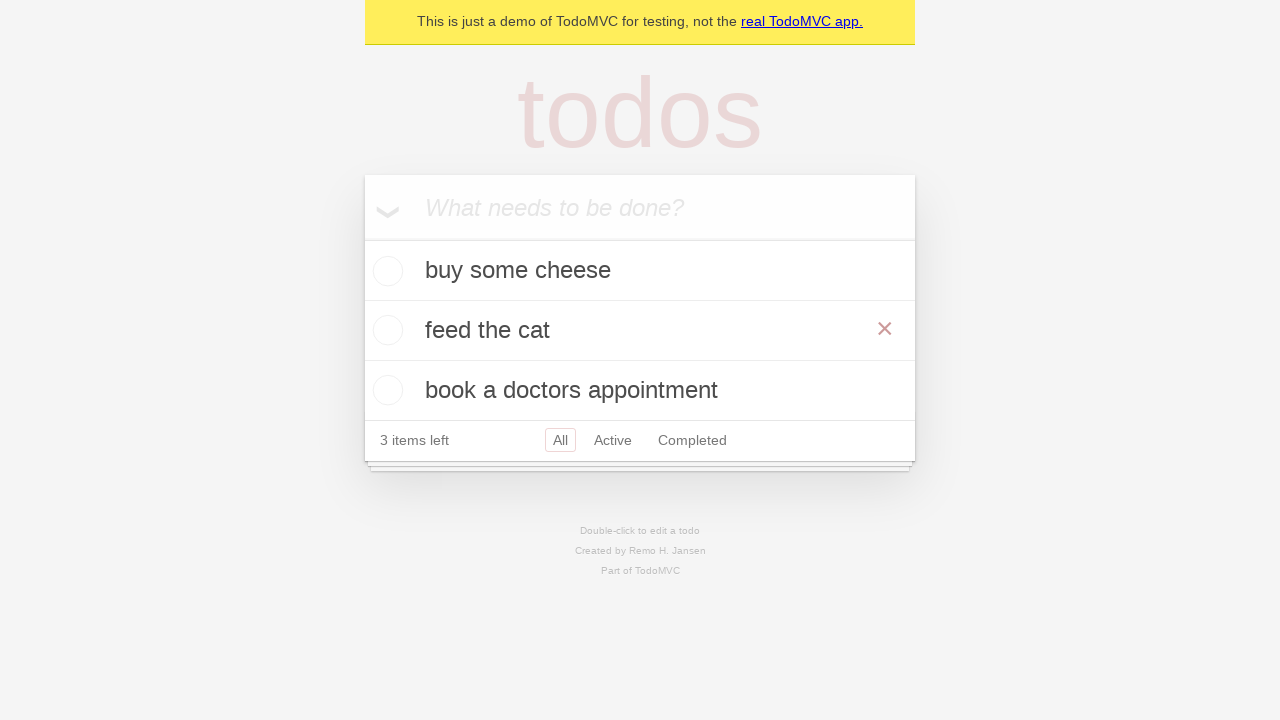